Tests the Arizona Department of Health Services Environmental Public Health Tracking Explorer by switching to an iframe, selecting a year from a dropdown, selecting a content area from another dropdown, and verifying that a data table loads with results.

Starting URL: https://gis.azdhs.gov/ephtexplorer/

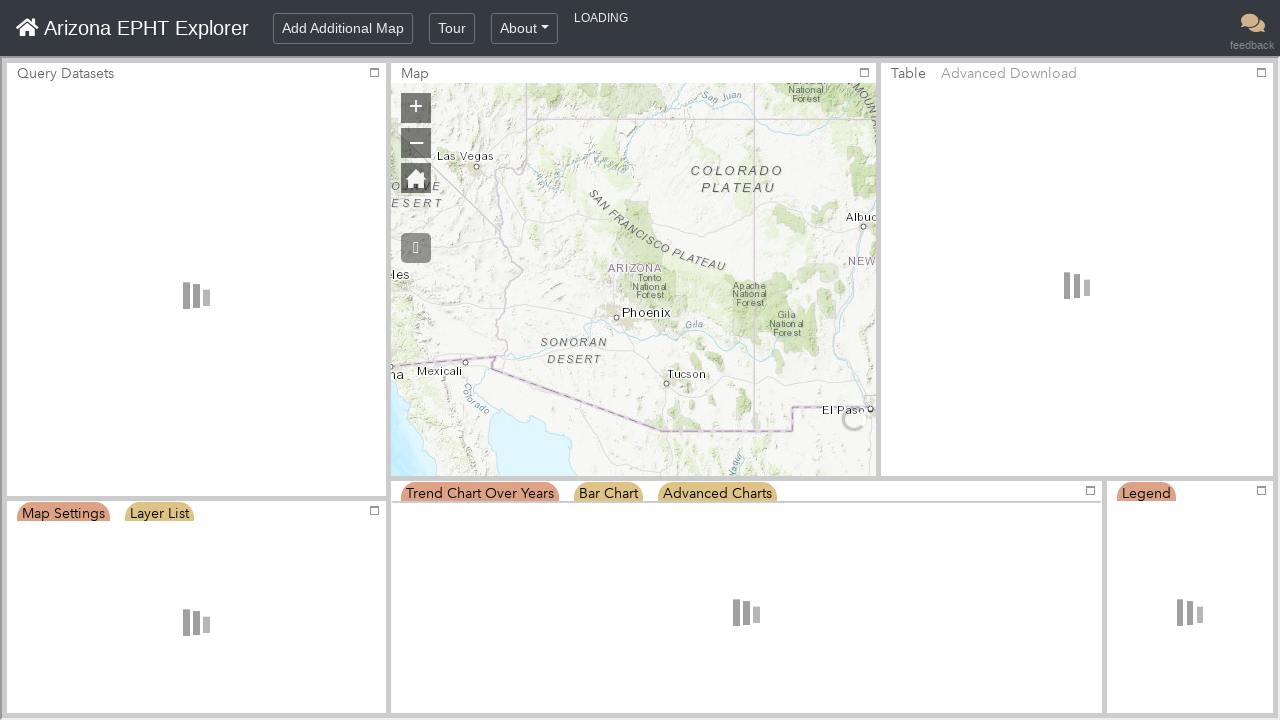

Waited for page to fully load
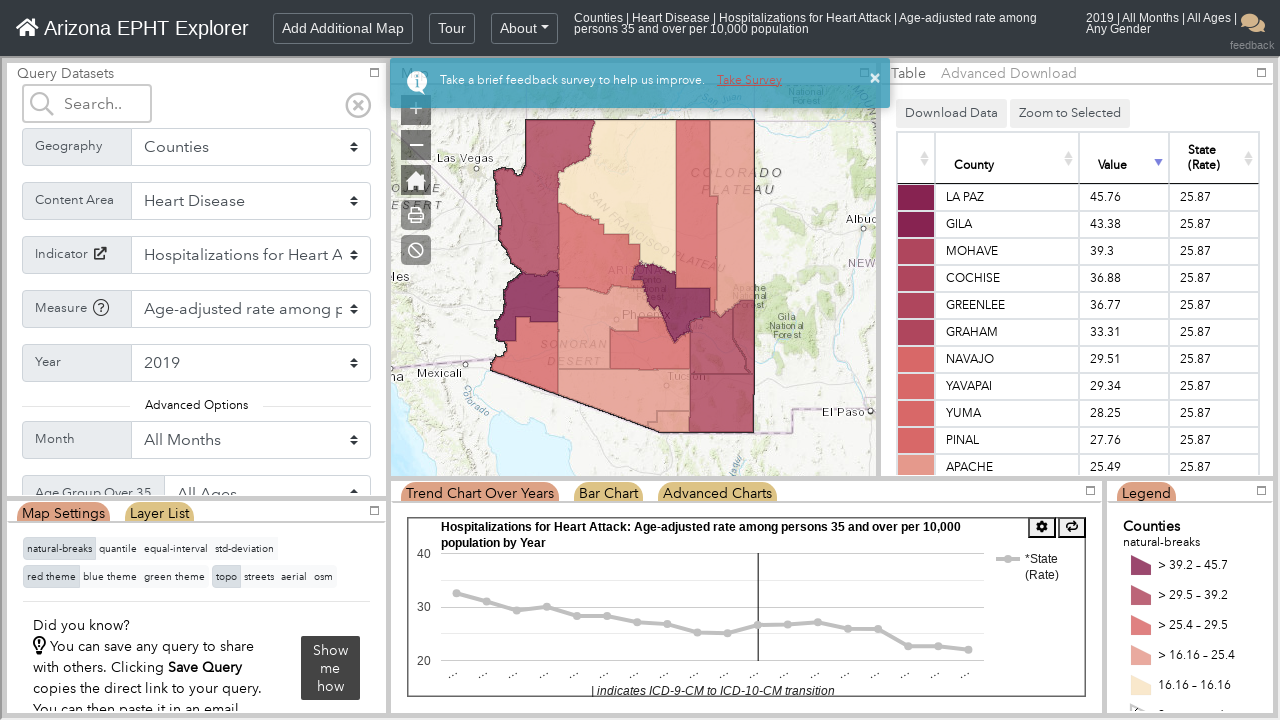

Located iframe containing the application
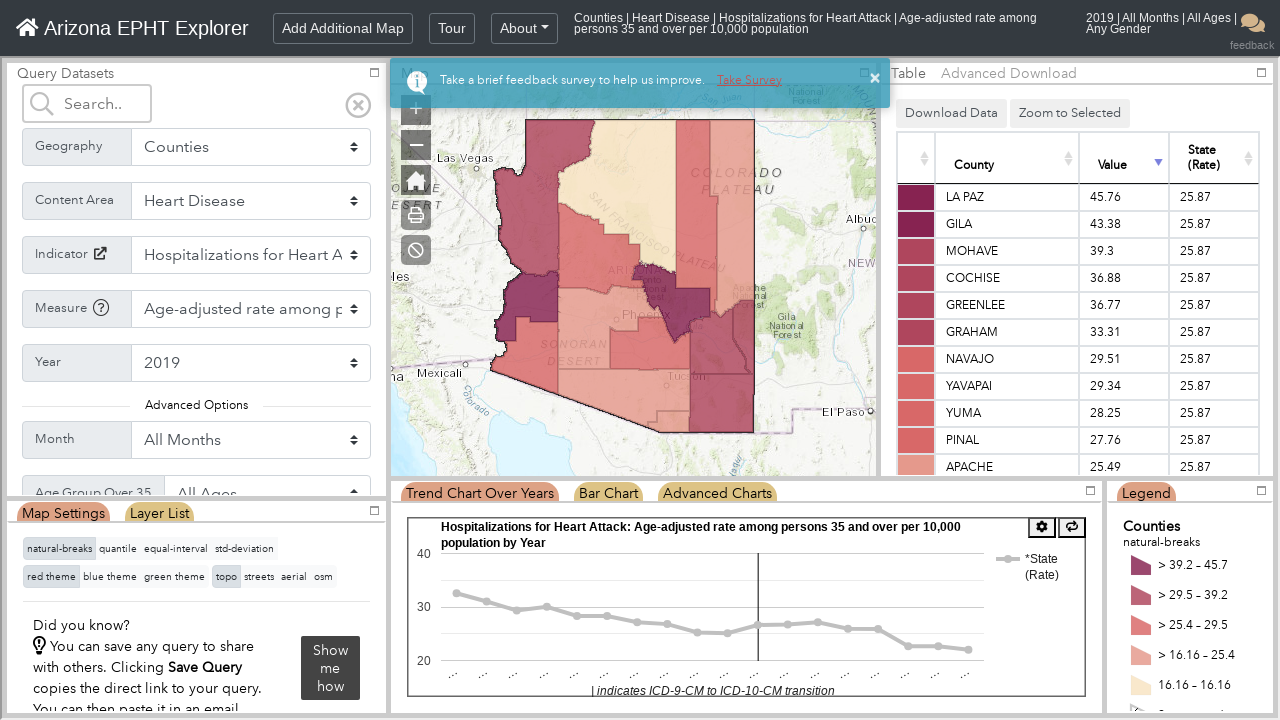

Located year dropdown element
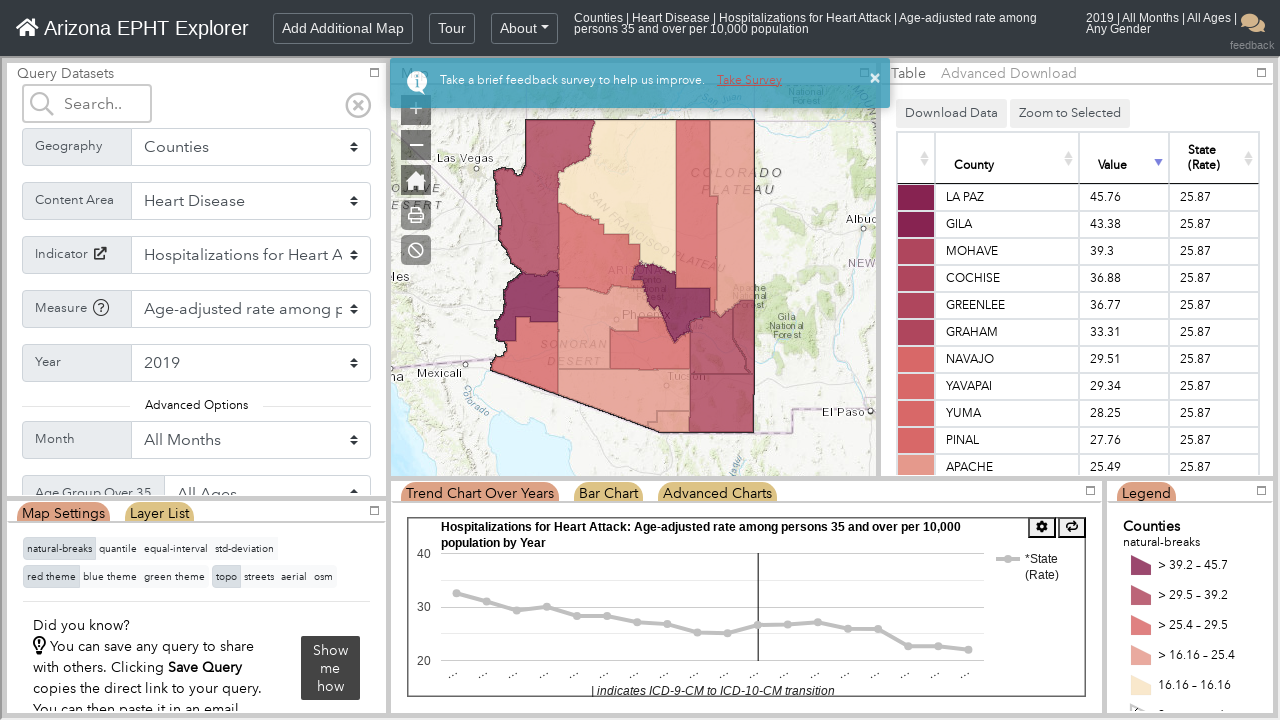

Year dropdown became available
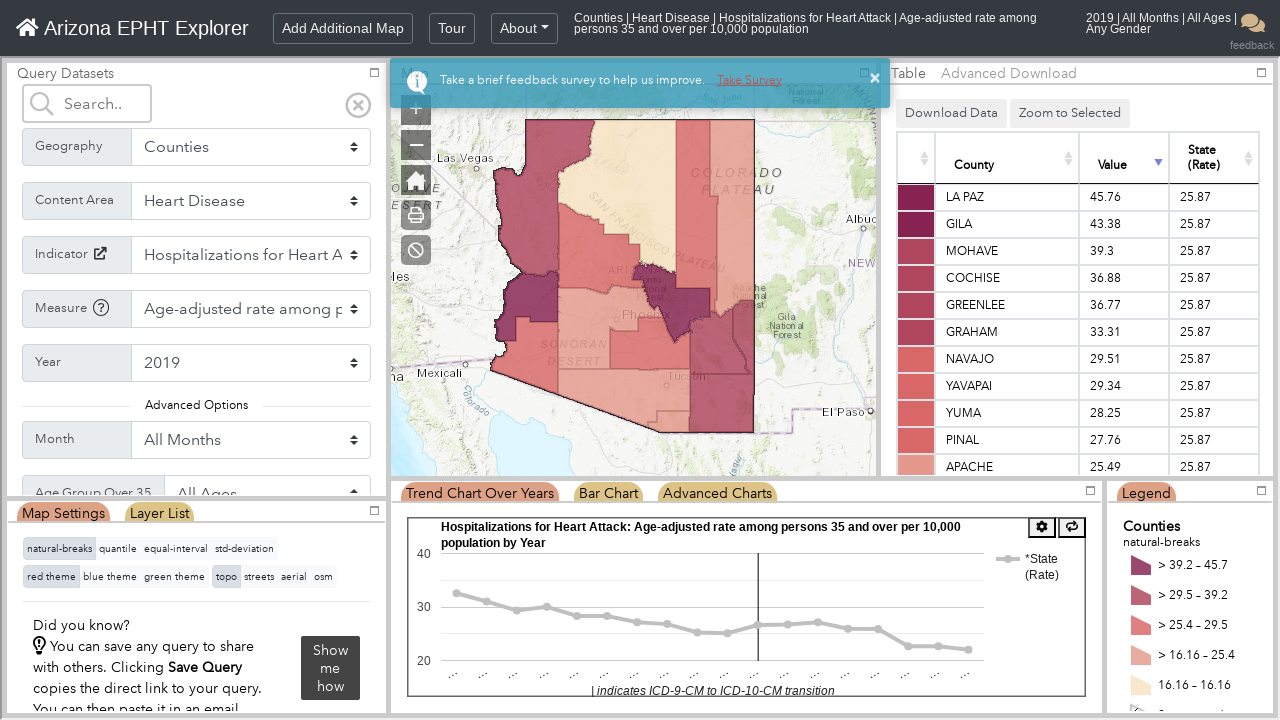

Selected year from dropdown at index 2 on #iframe1 >> internal:control=enter-frame >> xpath=//div[@id='main-page']//div[@i
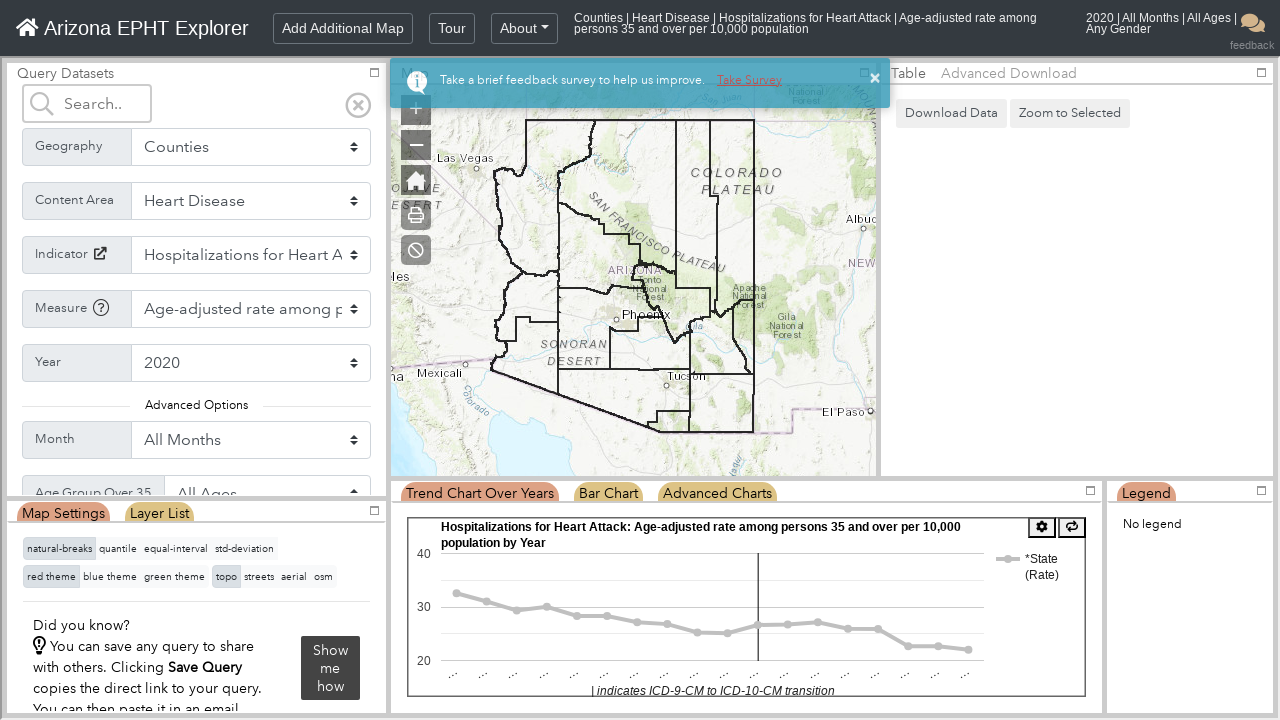

Waited for page to update after year selection
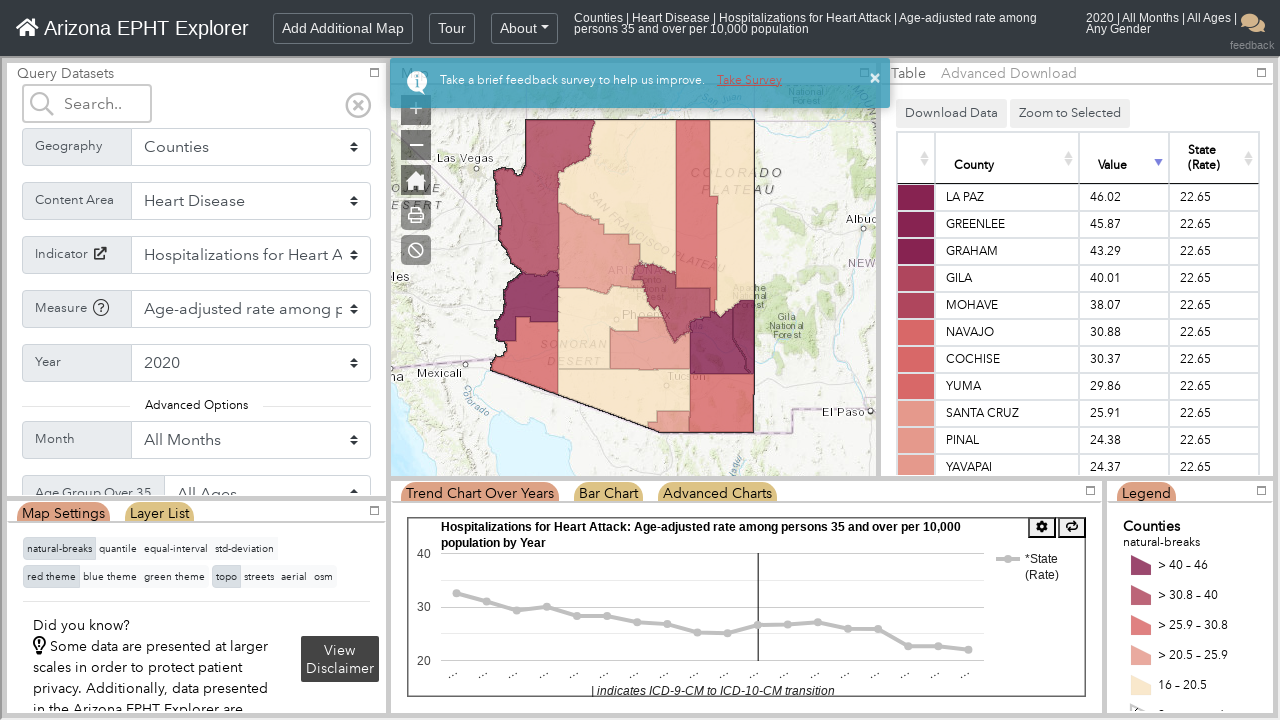

Located content area dropdown element
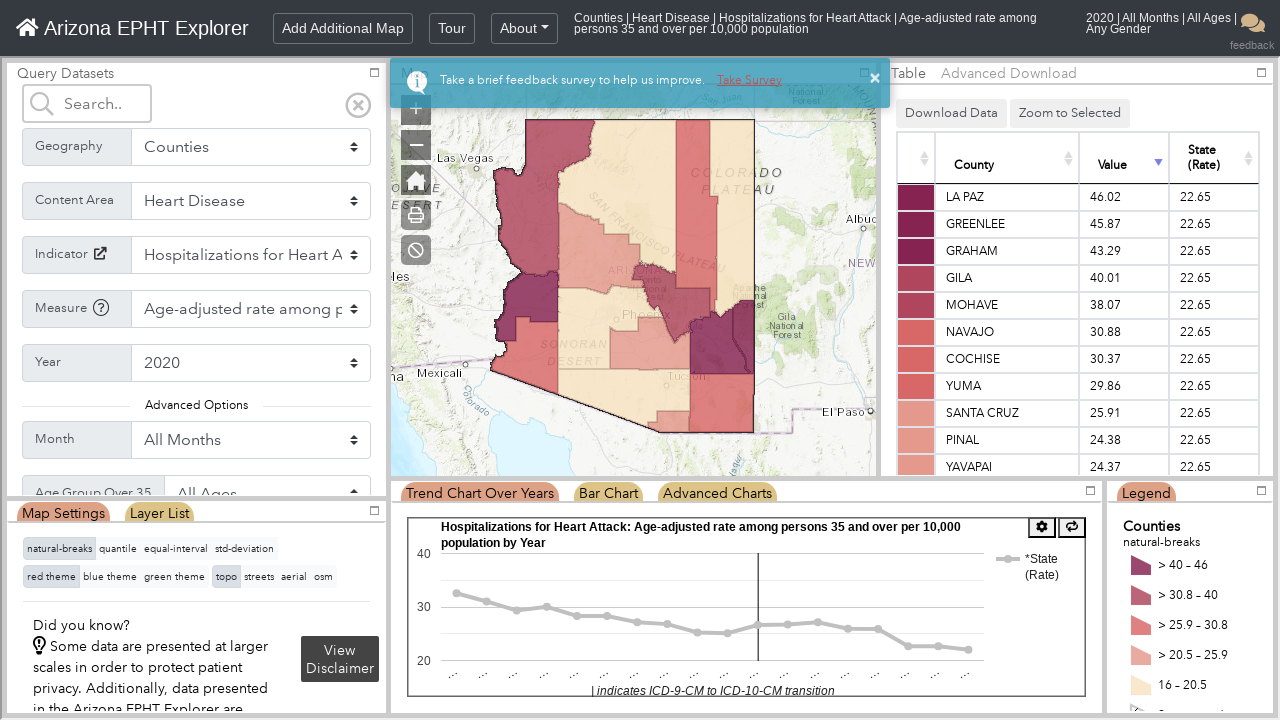

Selected content area from dropdown at index 1 on #iframe1 >> internal:control=enter-frame >> xpath=//div[@id='main-page']//div[@i
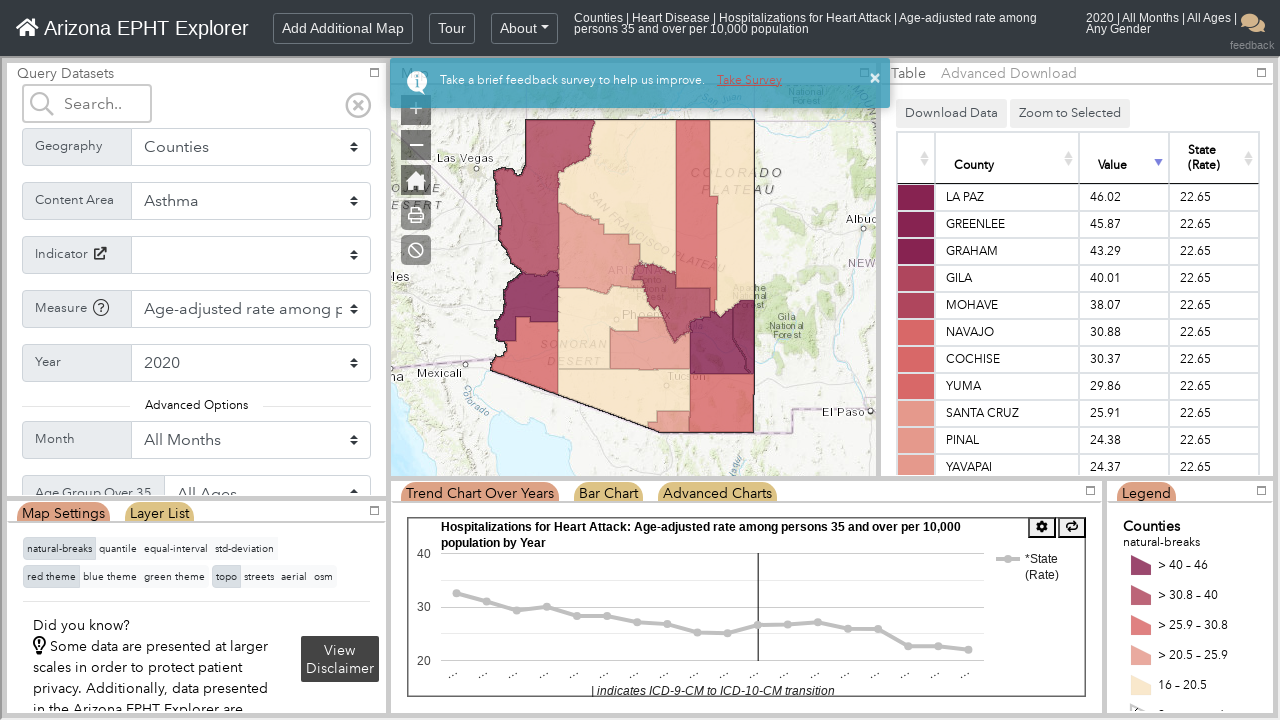

Waited for data table to load
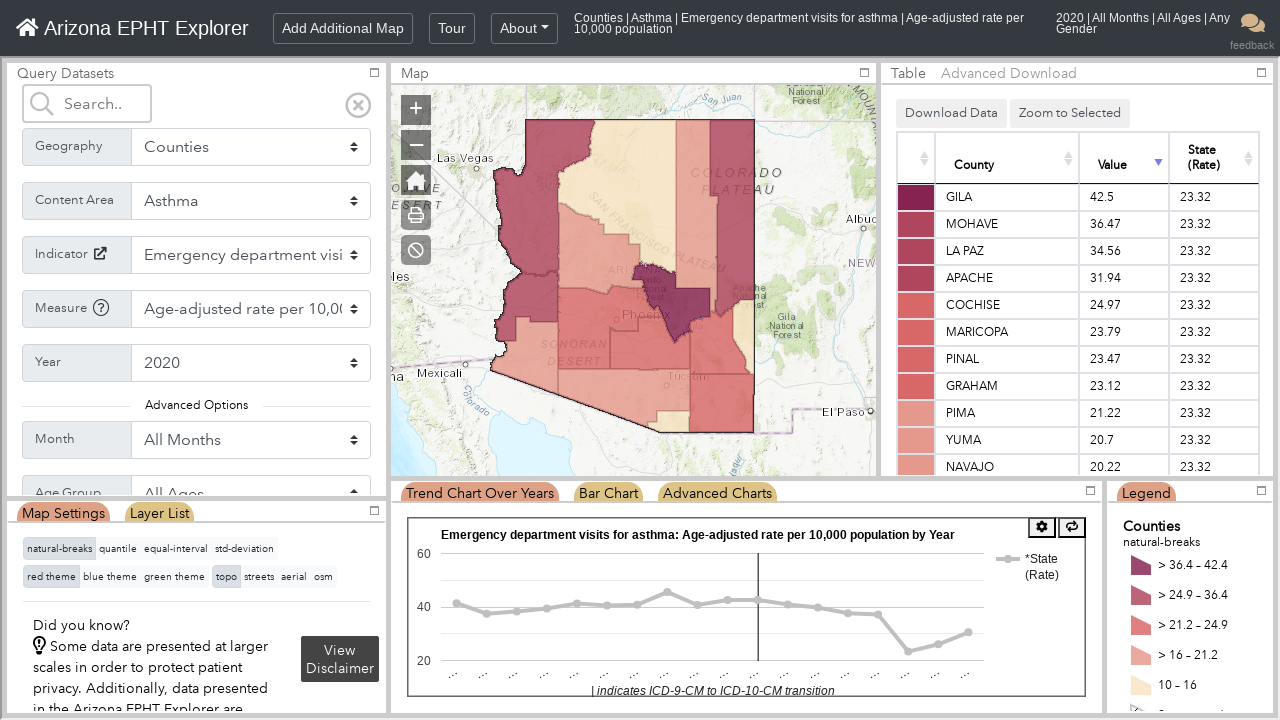

Verified data table is present with results
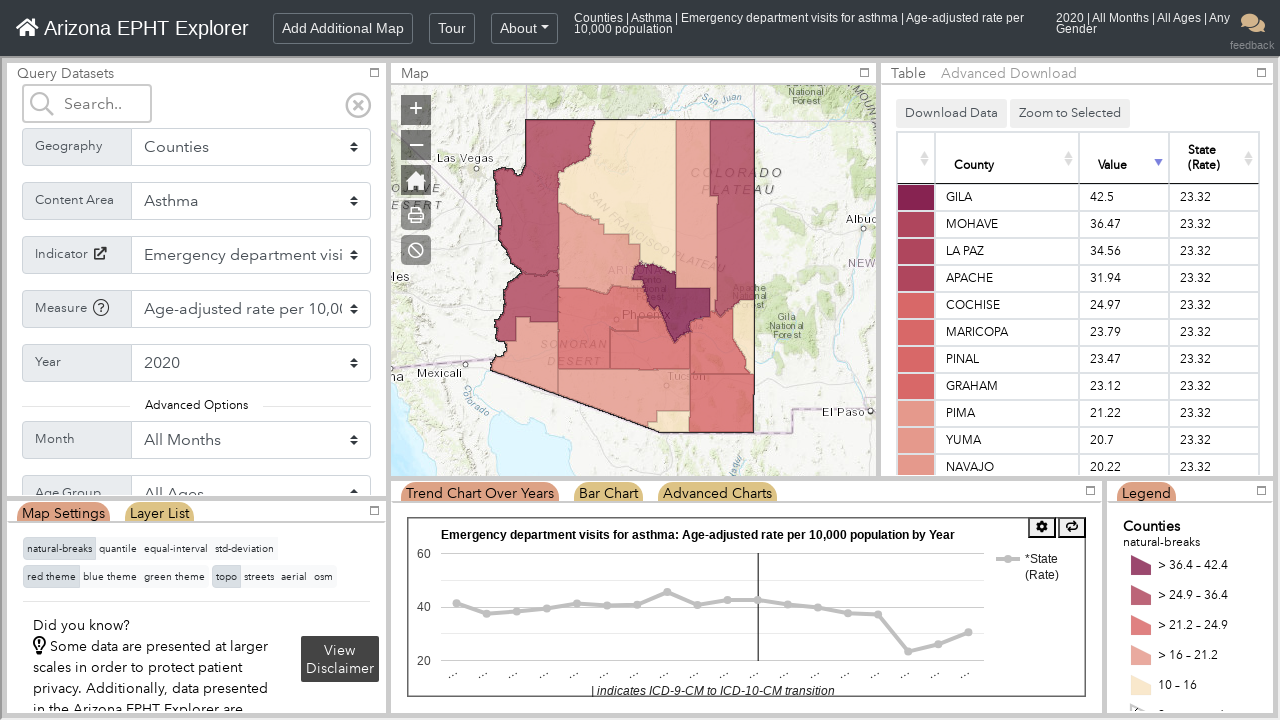

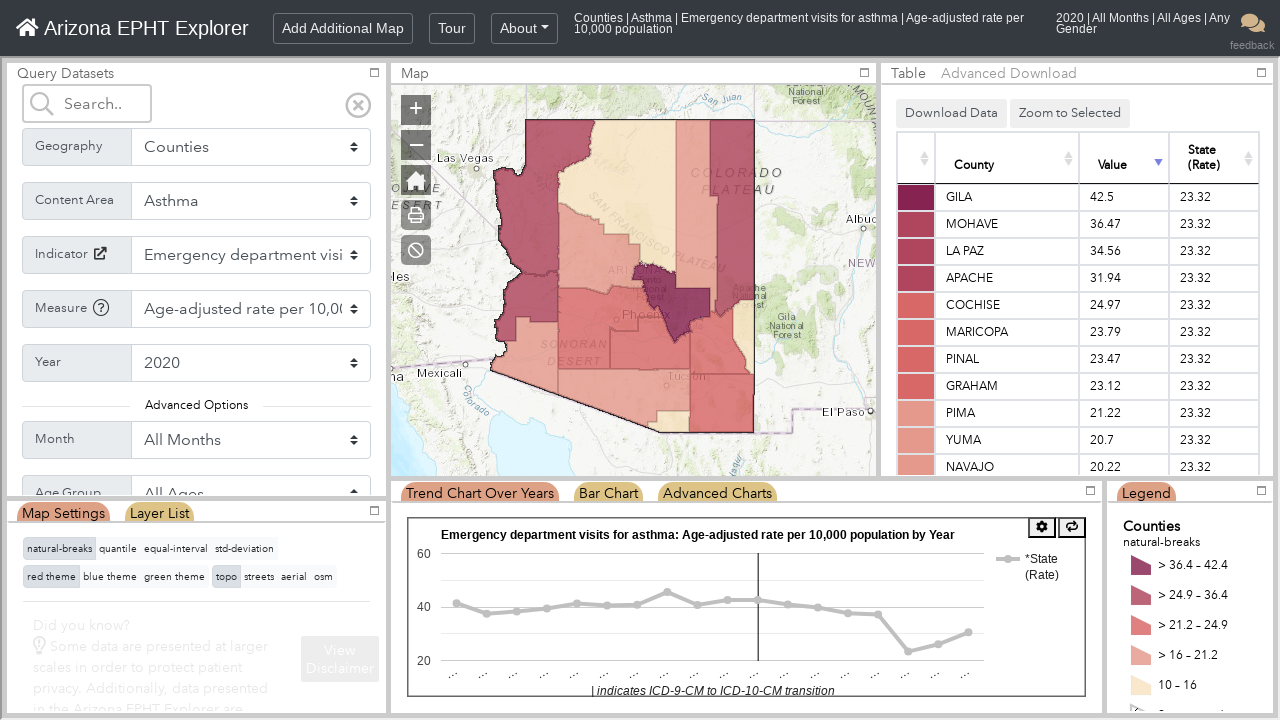